Tests hide and show functionality by hiding a textbox, verifying it's hidden, then showing it again

Starting URL: https://rahulshettyacademy.com/AutomationPractice/

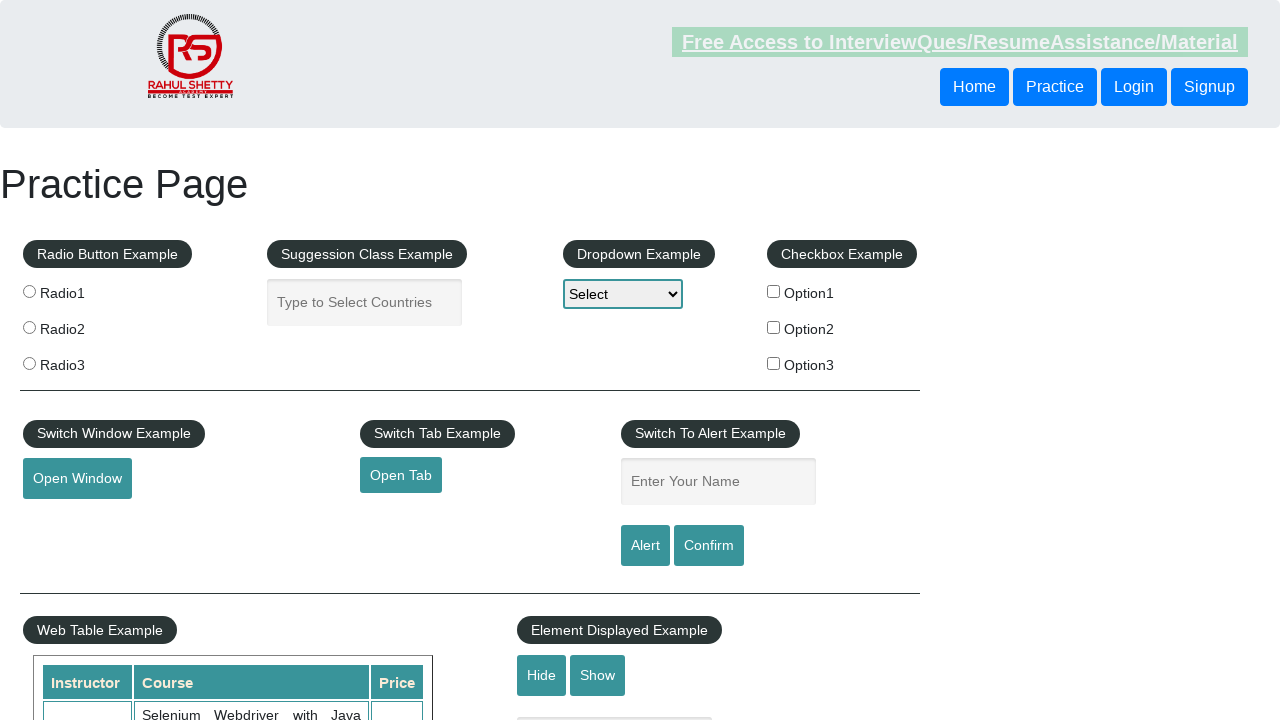

Clicked hide button to hide textbox at (542, 675) on #hide-textbox
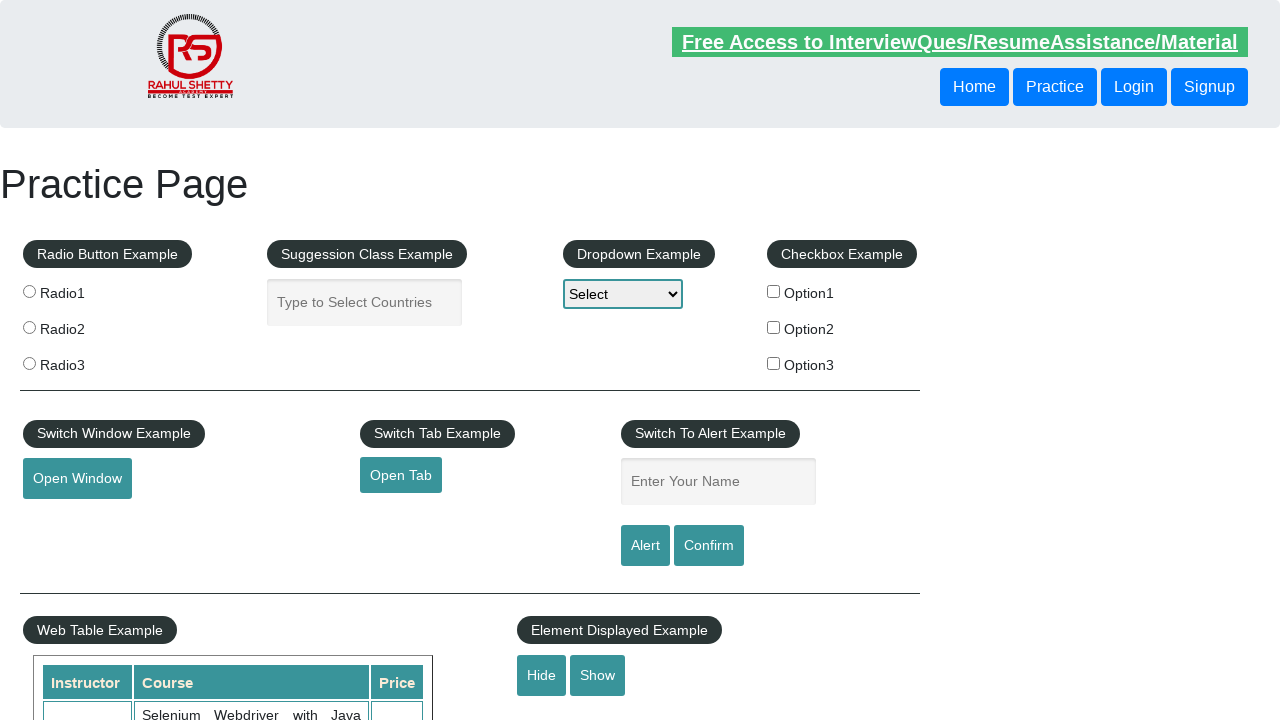

Verified textbox is hidden
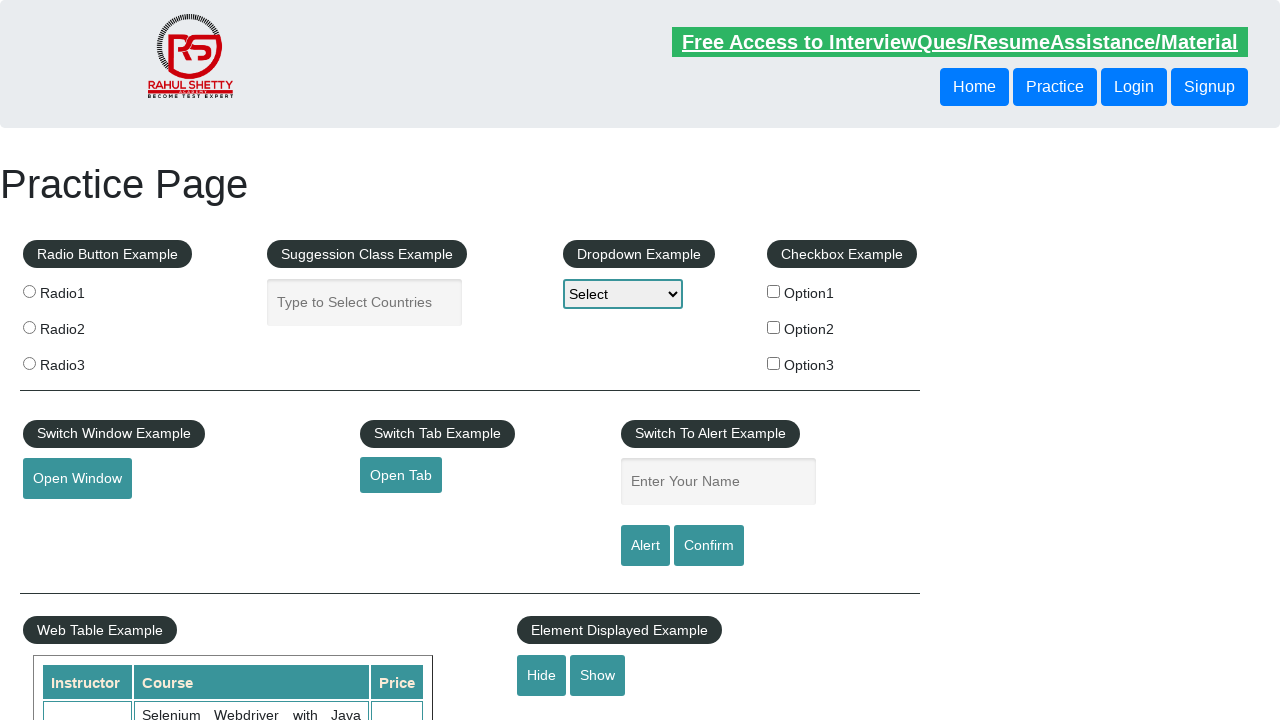

Clicked show button to display textbox at (598, 675) on #show-textbox
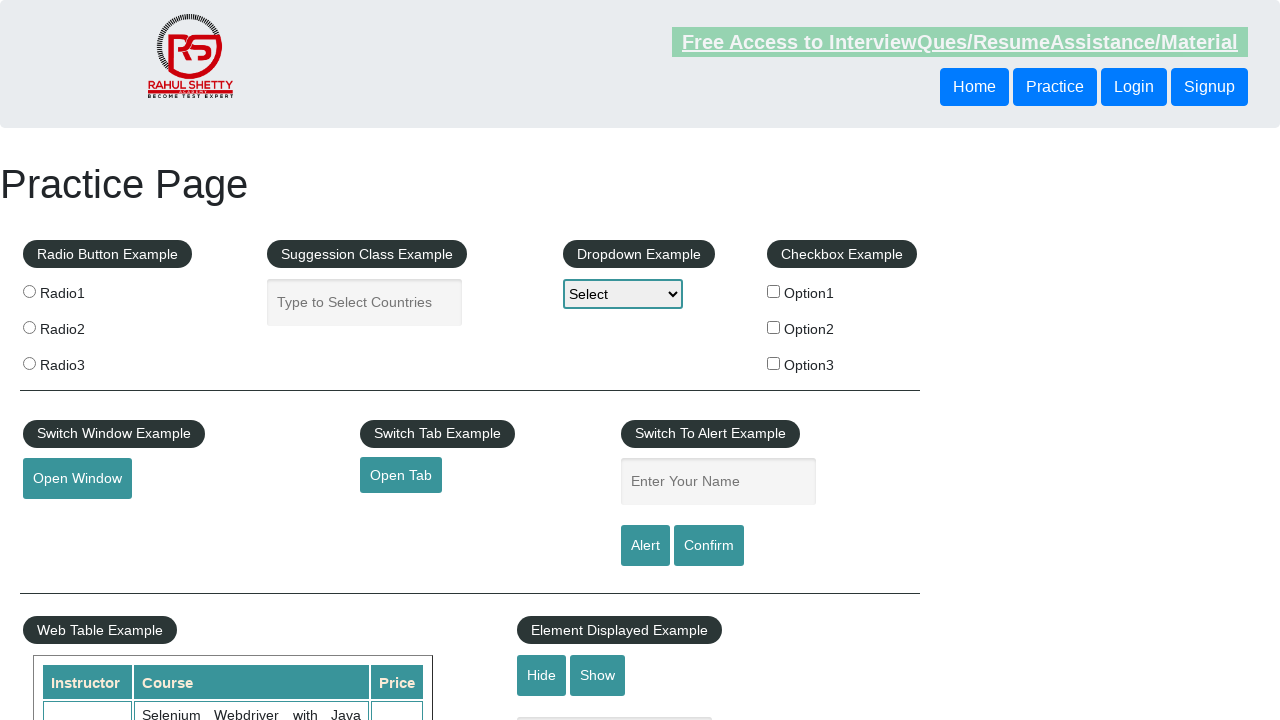

Verified textbox is visible
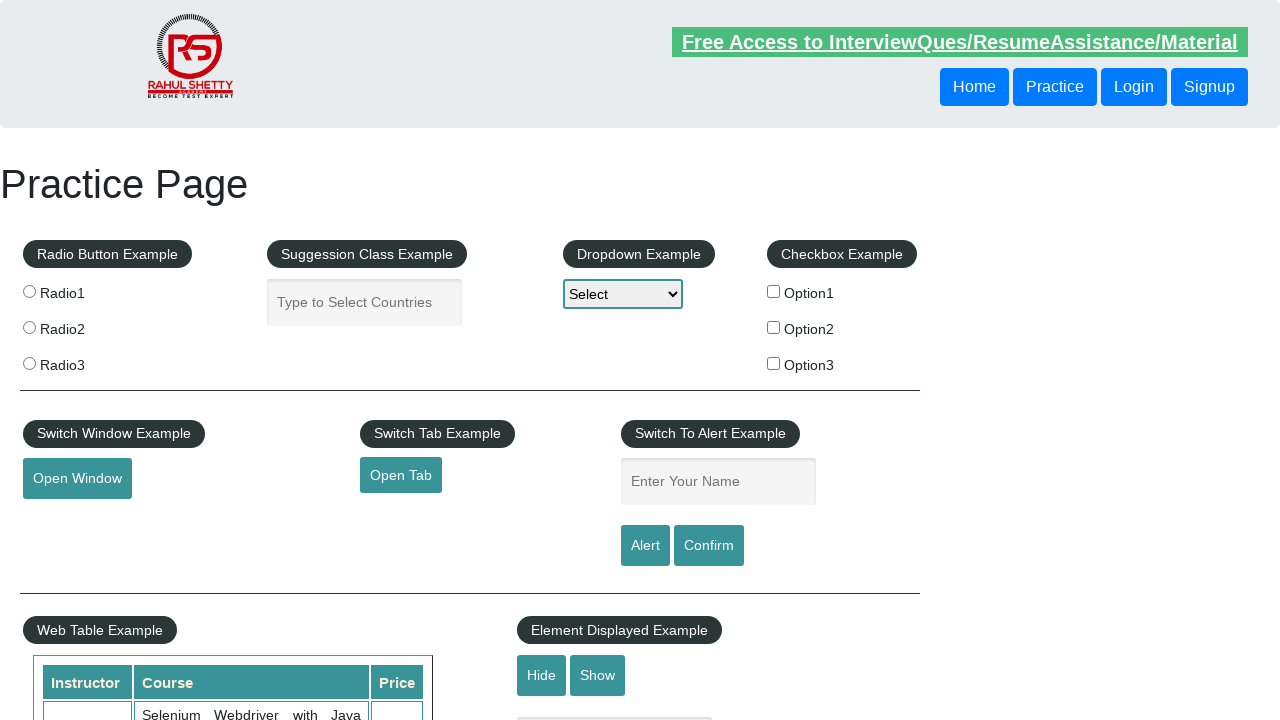

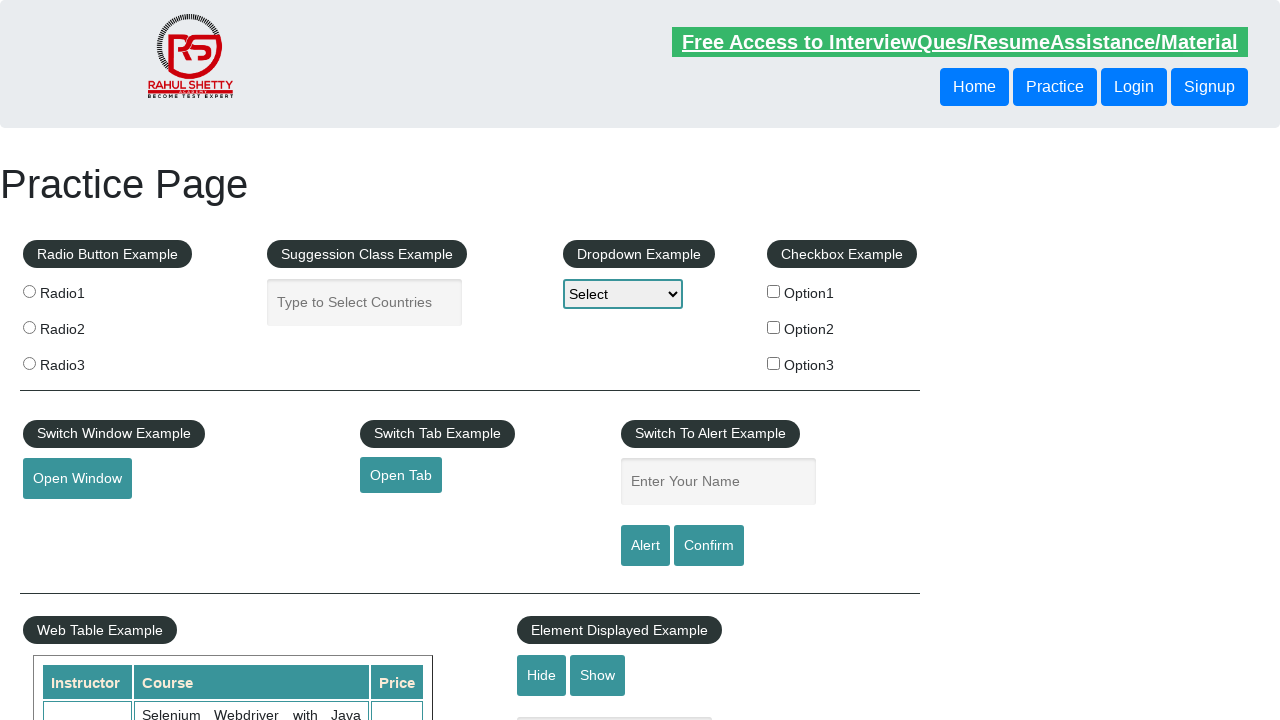